Tests a single mouse click on the "Get started" button on the Playwright documentation homepage

Starting URL: https://playwright.dev/

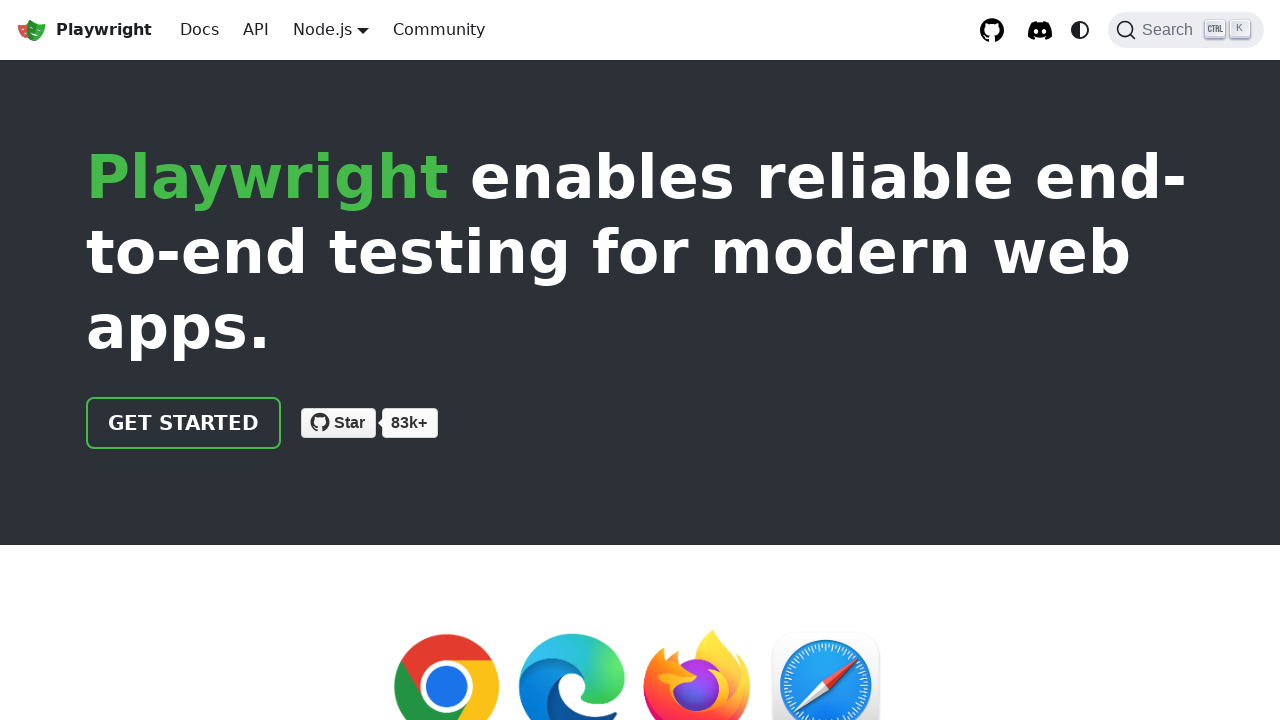

Clicked the 'Get started' button on the Playwright documentation homepage at (184, 423) on internal:text="Get started"i
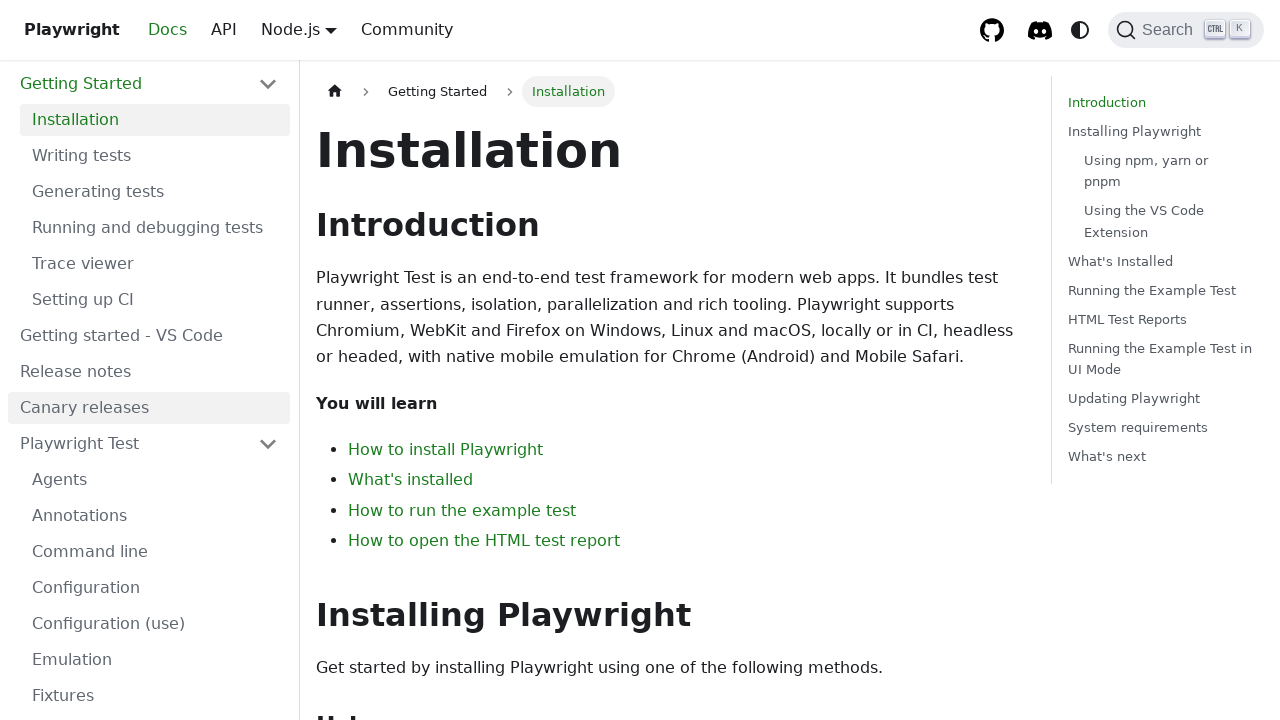

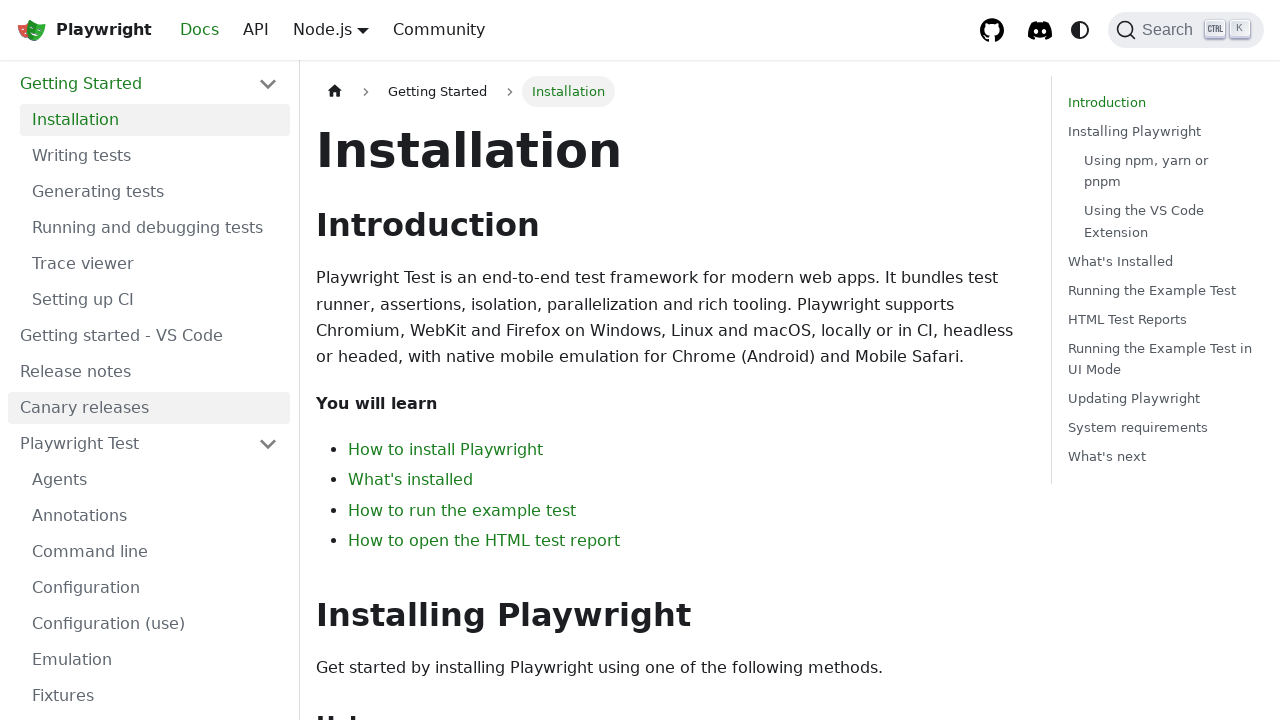